Navigates to Salesforce signup form and fills in the first name field

Starting URL: https://www.salesforce.com/form/signup/elf-v2-login/?d=70130000000Enus

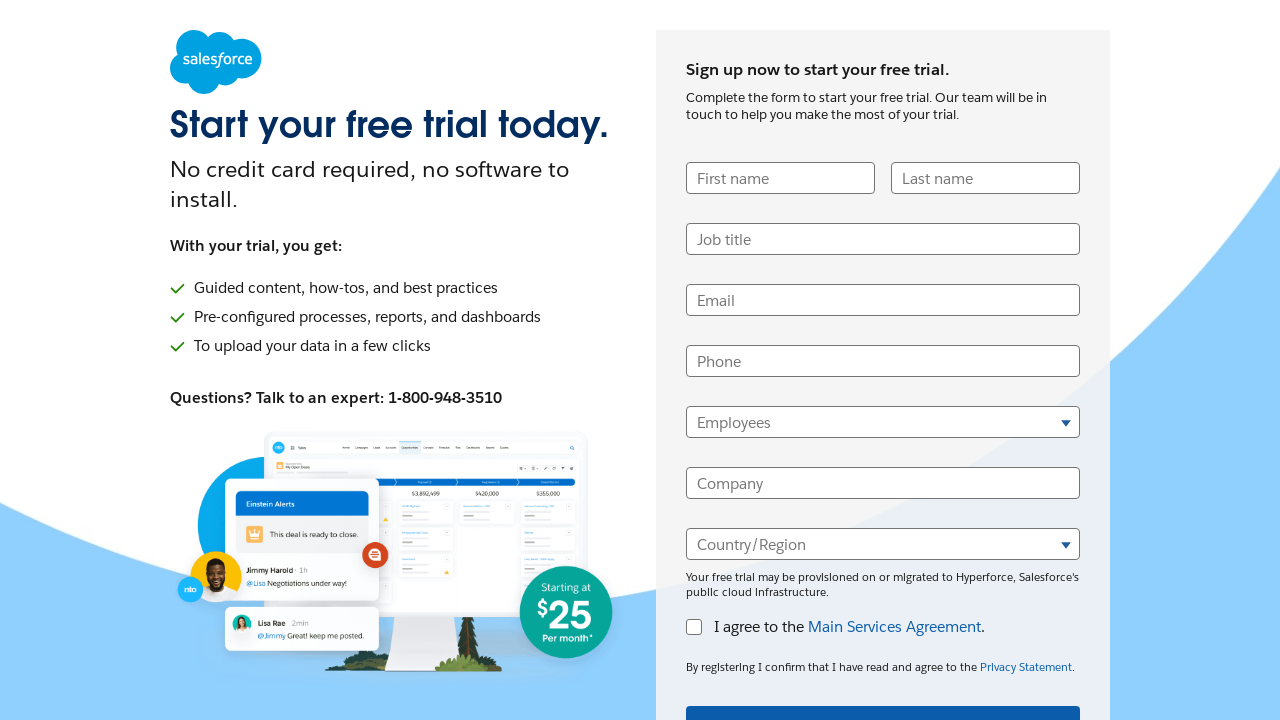

Filled first name field with 'standard_user' on //input[contains(@id,'UserFirstName')]
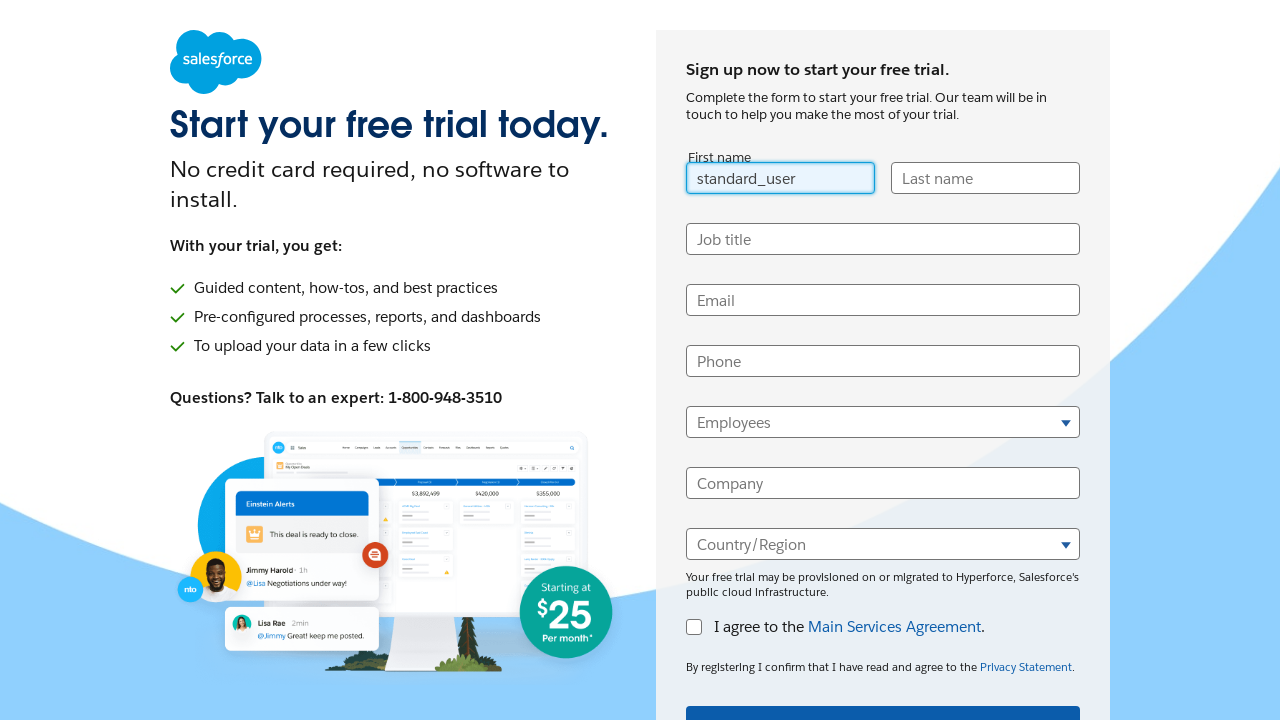

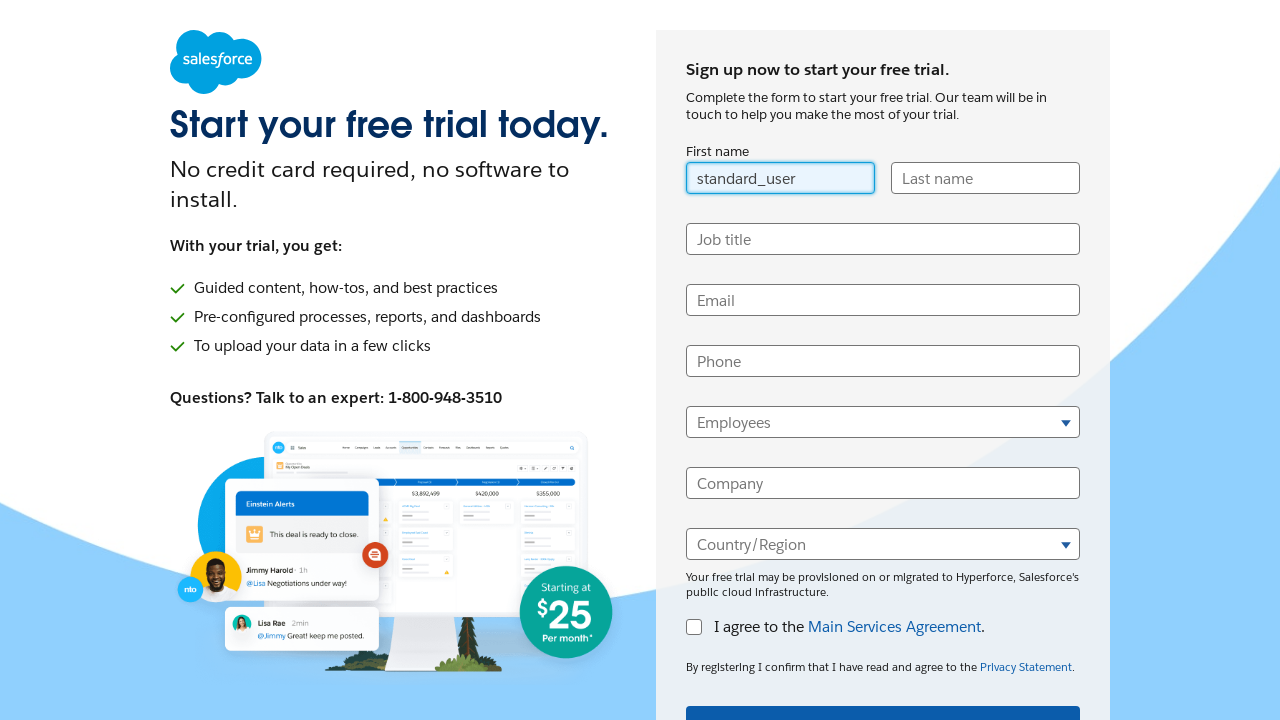